Tests browser navigation methods by navigating between two websites, going back to the first site, and then forward to the second site again

Starting URL: https://www.testotomasyonu.com

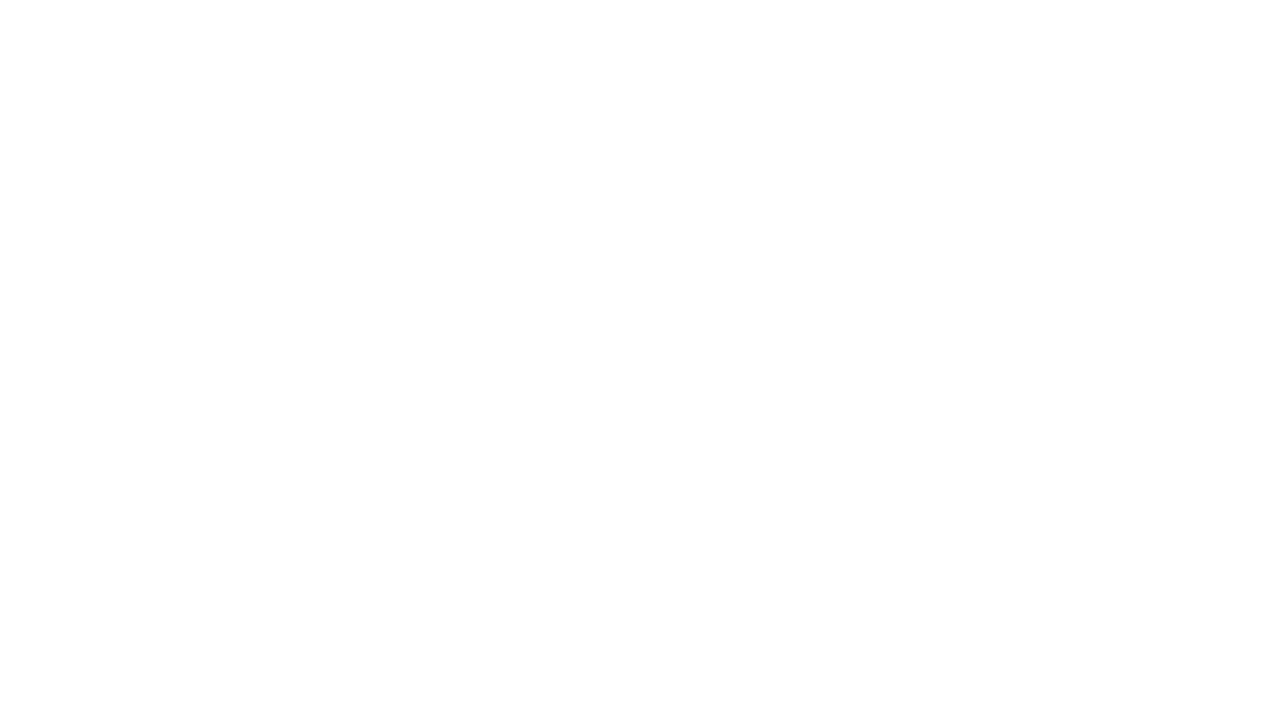

Navigated to https://www.wisequarter.com
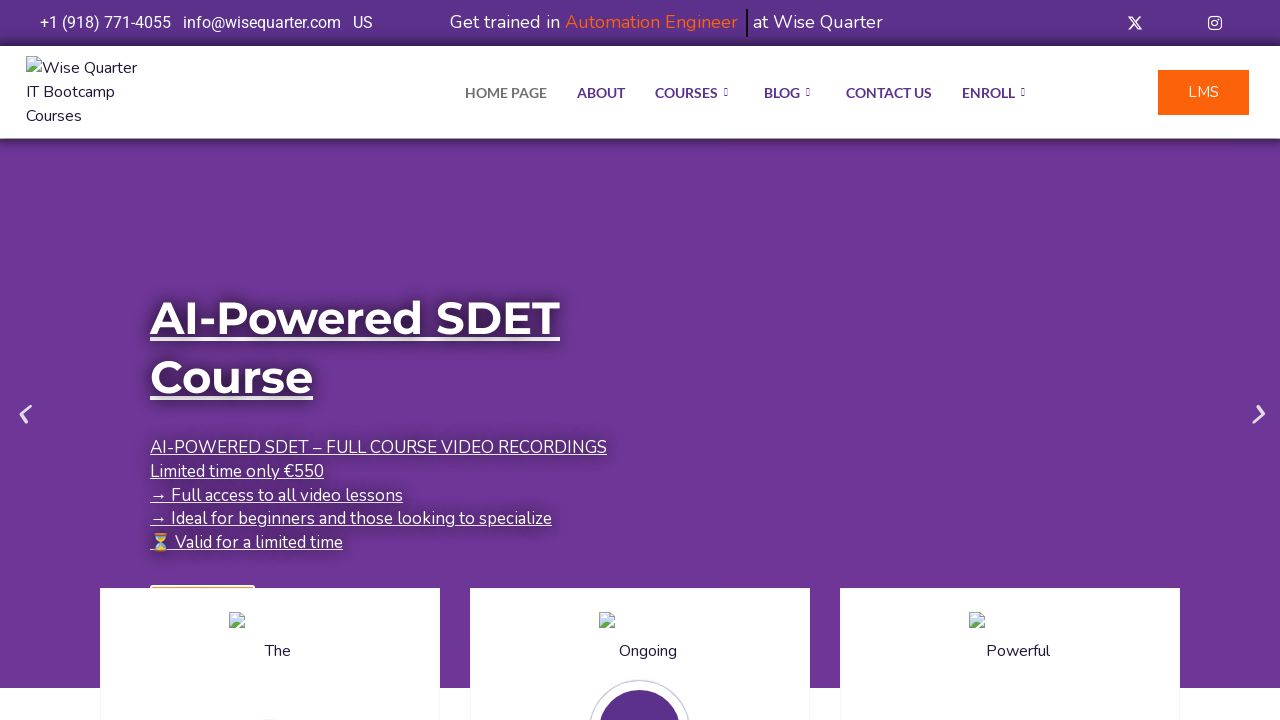

Navigated back to testotomasyonu.com using browser back button
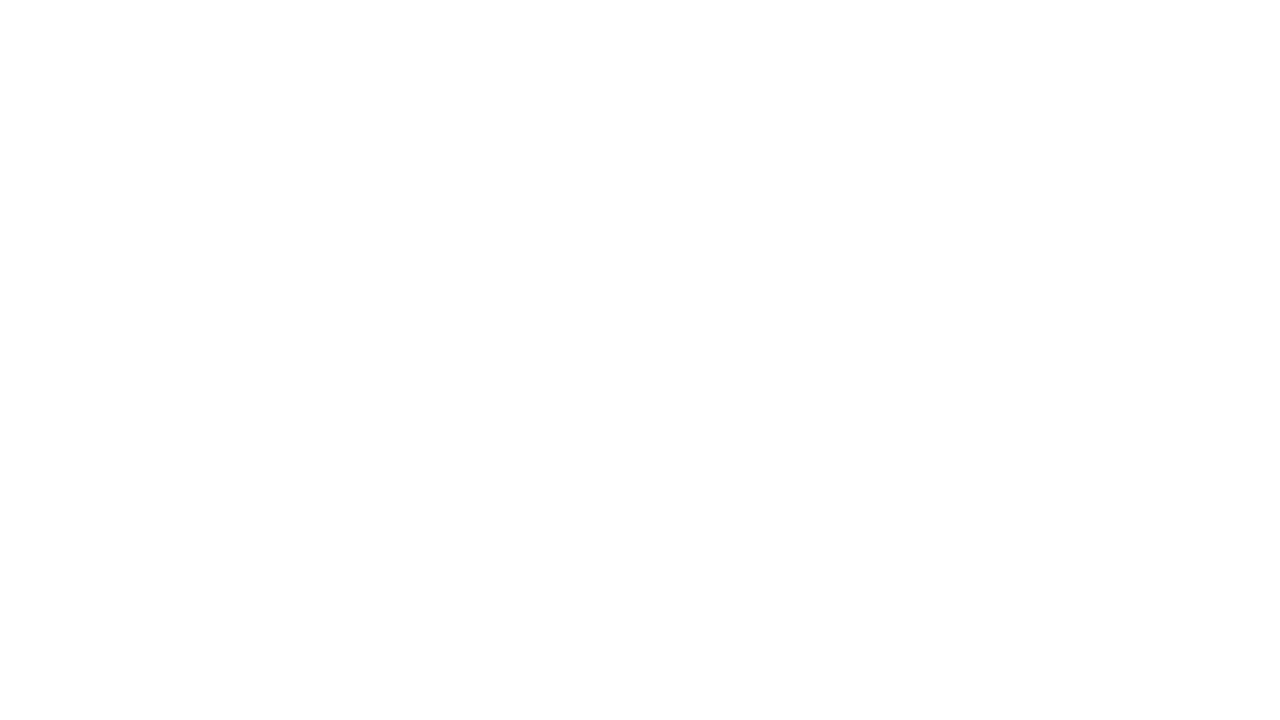

Navigated forward to wisequarter.com using browser forward button
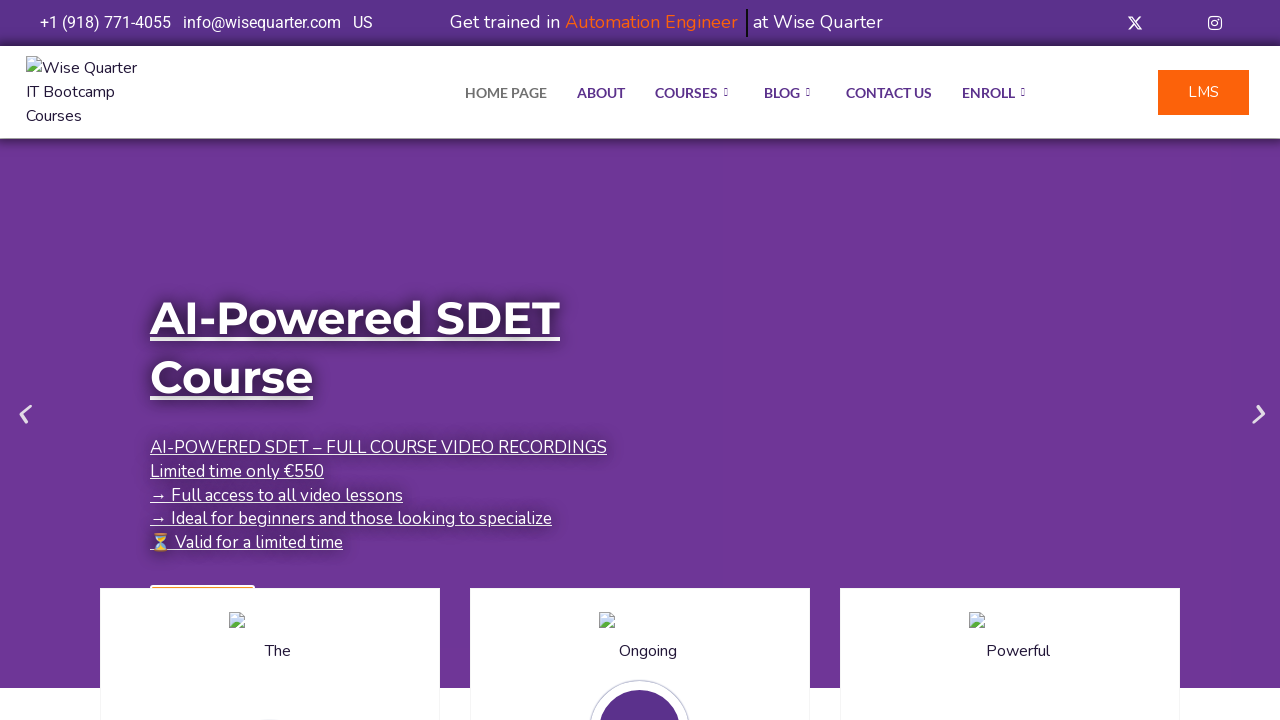

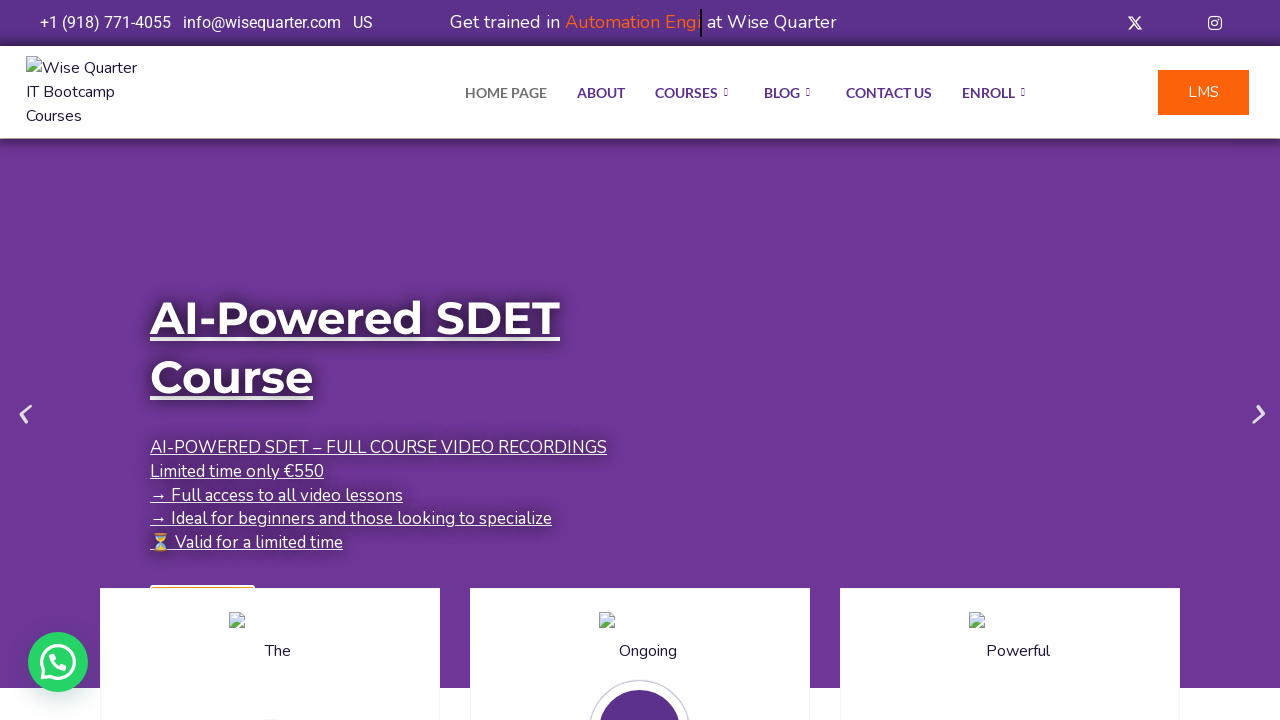